Tests unmarking completed todo items by unchecking their checkboxes

Starting URL: https://demo.playwright.dev/todomvc

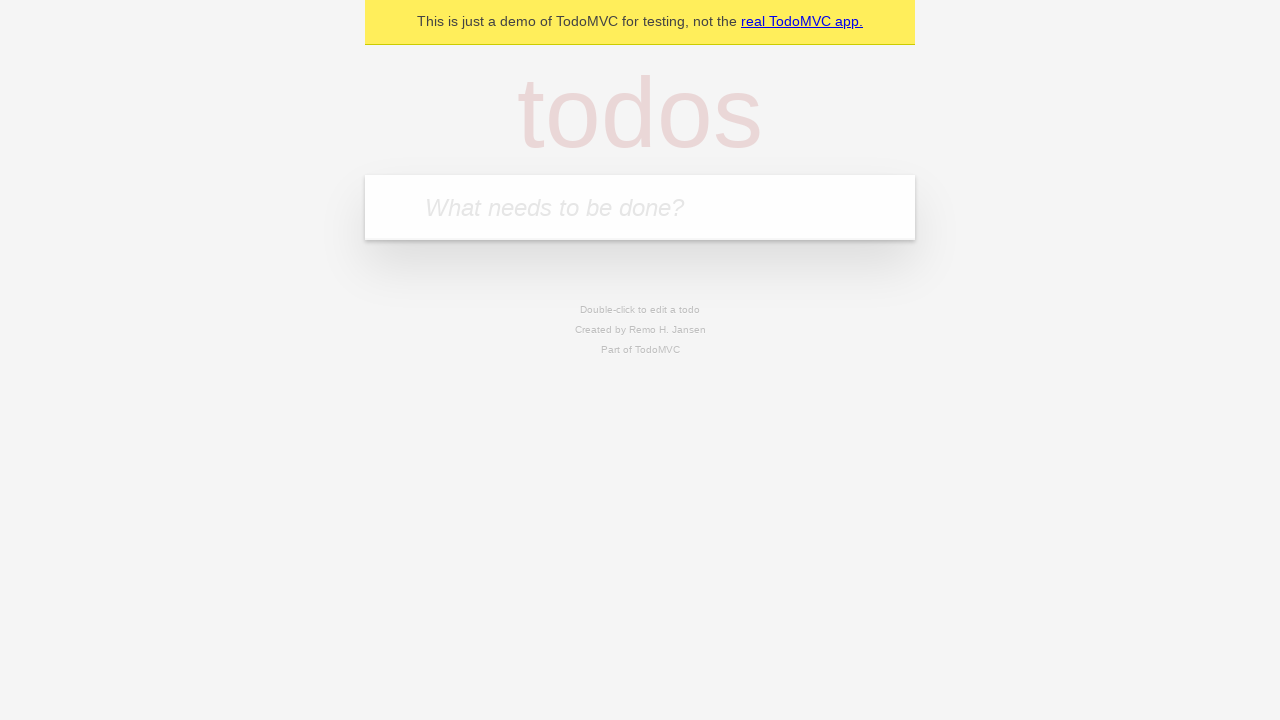

Filled todo input with 'buy some cheese' on internal:attr=[placeholder="What needs to be done?"i]
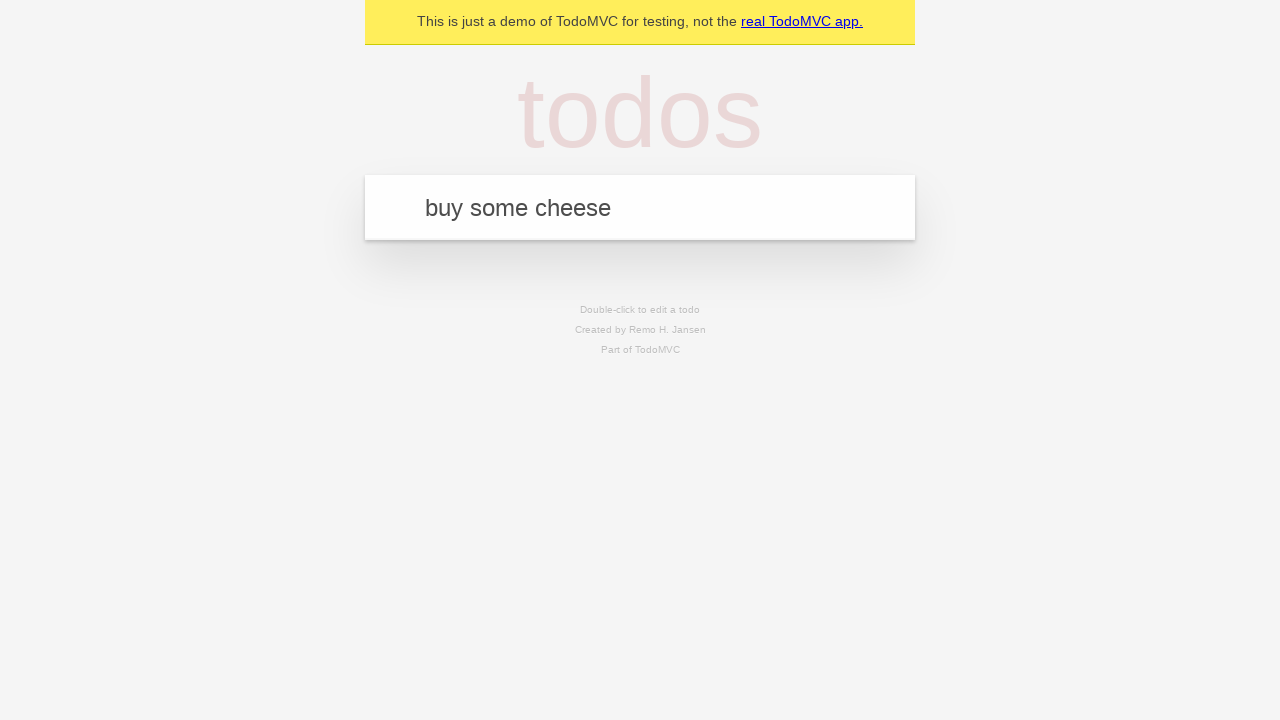

Pressed Enter to create first todo item on internal:attr=[placeholder="What needs to be done?"i]
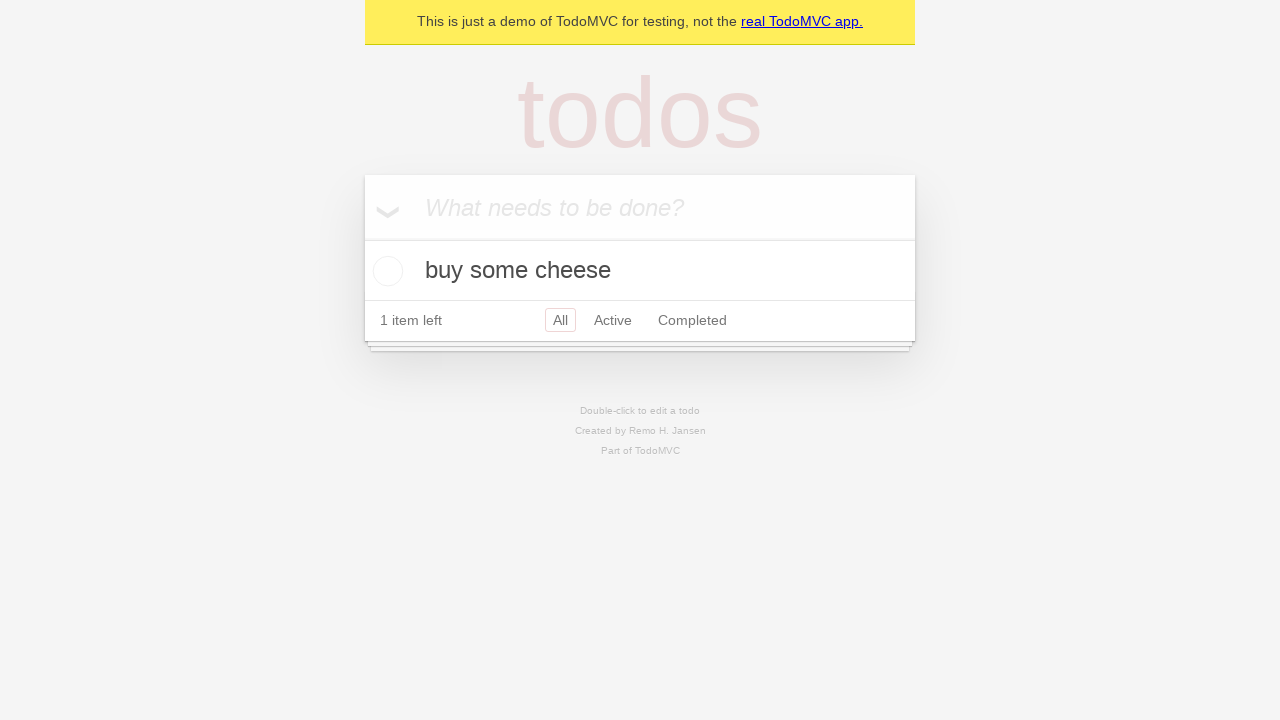

Filled todo input with 'feed the cat' on internal:attr=[placeholder="What needs to be done?"i]
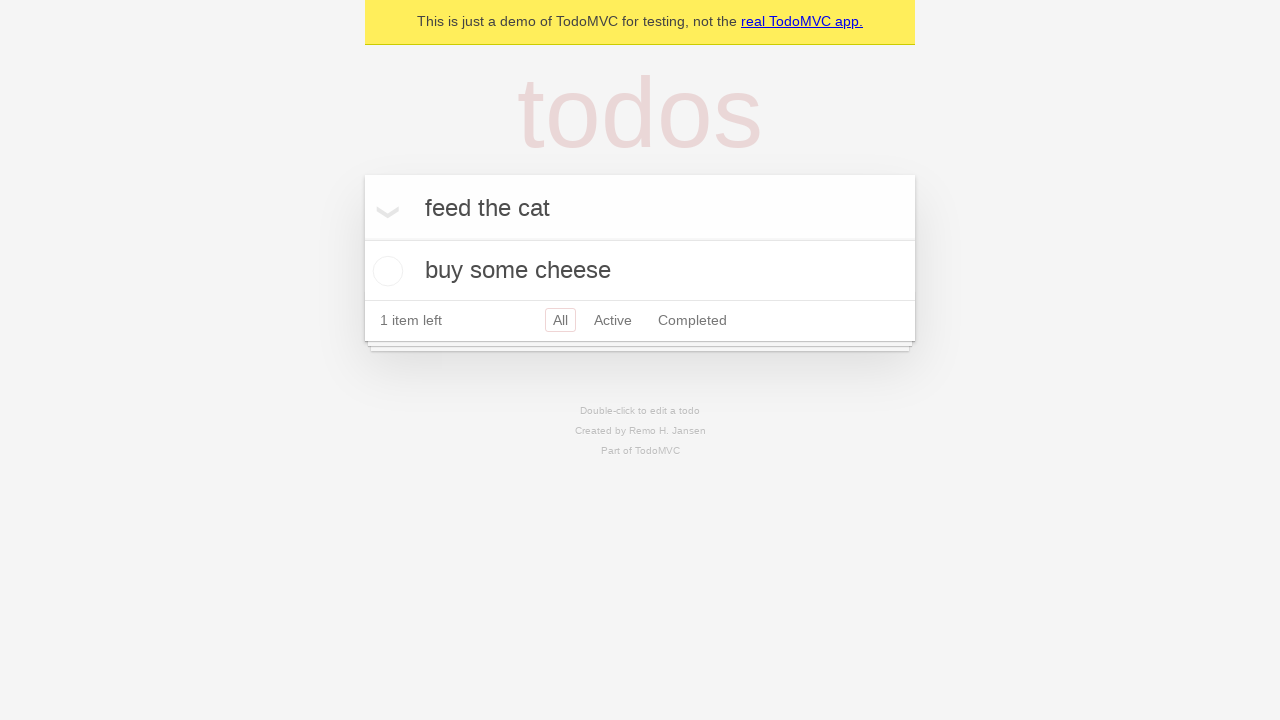

Pressed Enter to create second todo item on internal:attr=[placeholder="What needs to be done?"i]
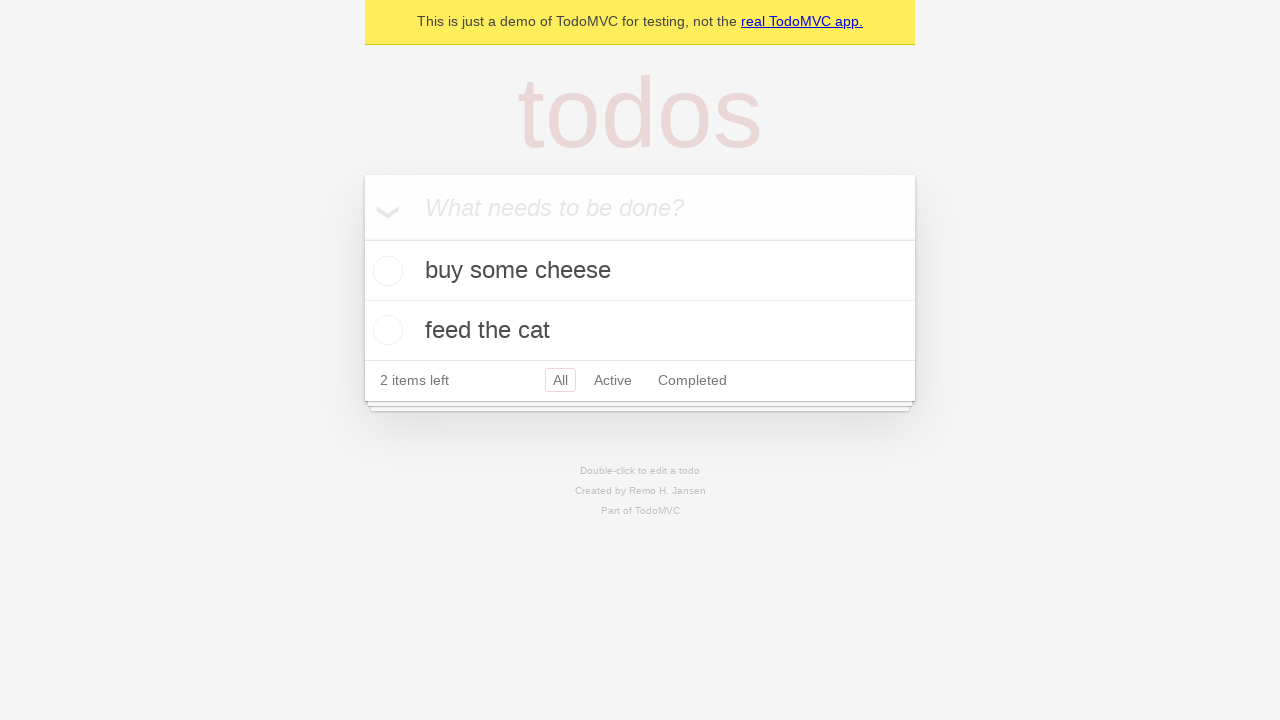

Checked first todo item checkbox at (385, 271) on internal:testid=[data-testid="todo-item"s] >> nth=0 >> internal:role=checkbox
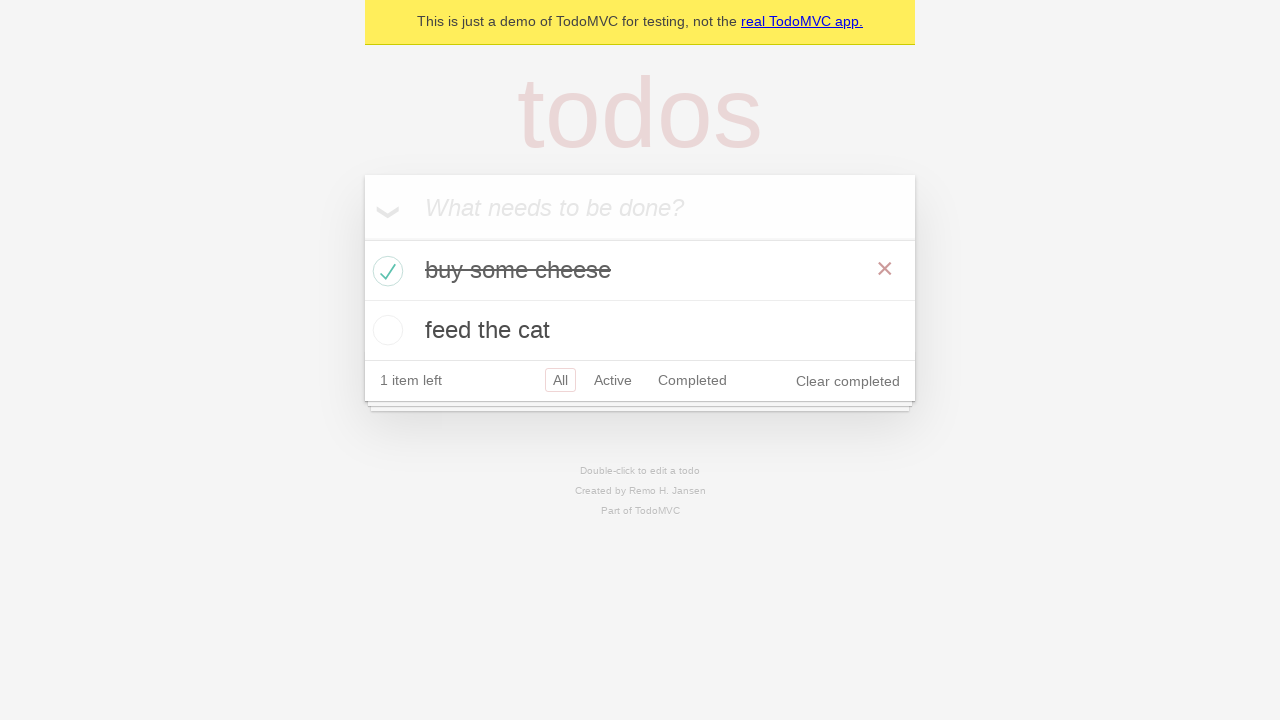

Unchecked first todo item checkbox to mark as incomplete at (385, 271) on internal:testid=[data-testid="todo-item"s] >> nth=0 >> internal:role=checkbox
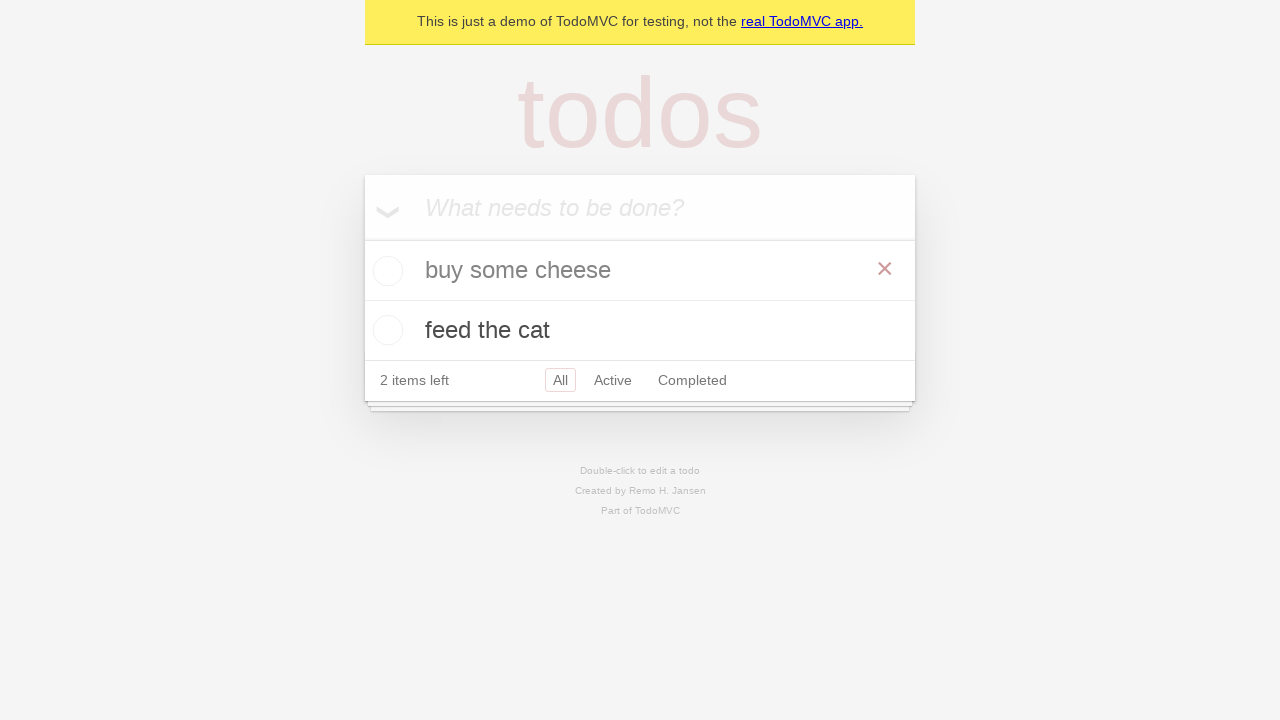

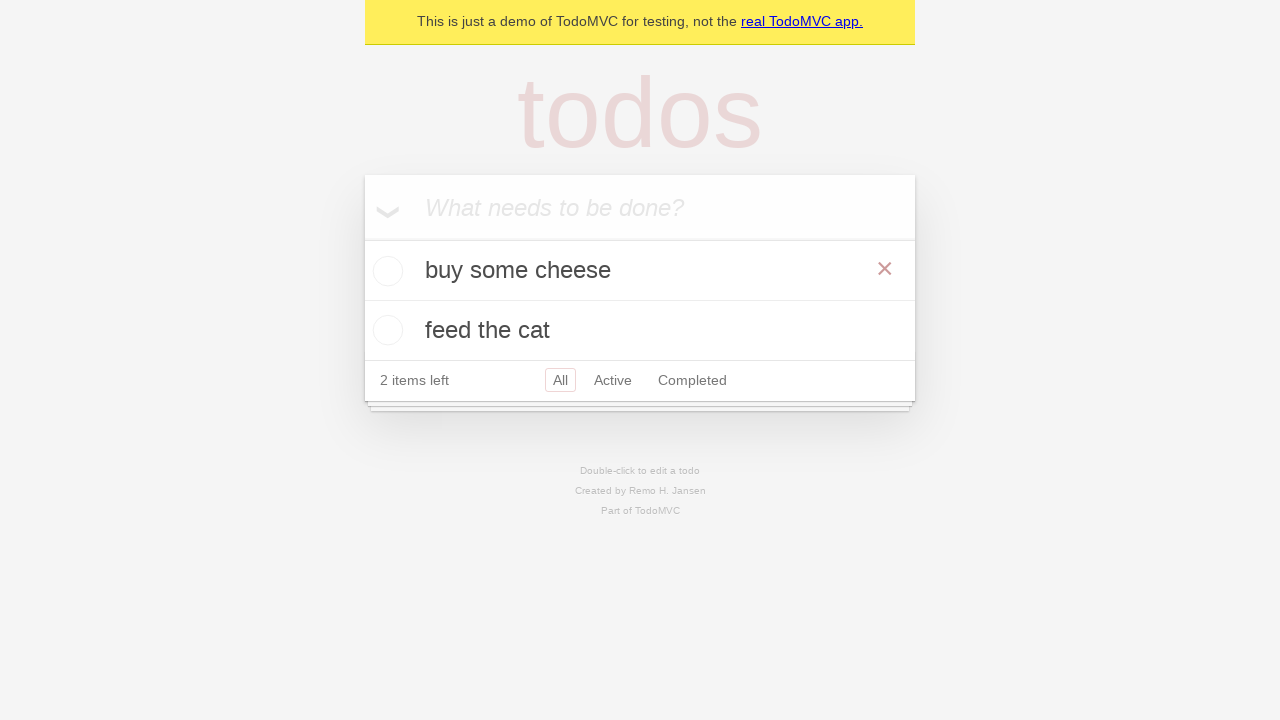